Navigates to shop by category section on Sundarii Handmade website

Starting URL: https://www.sundariihandmade.com/

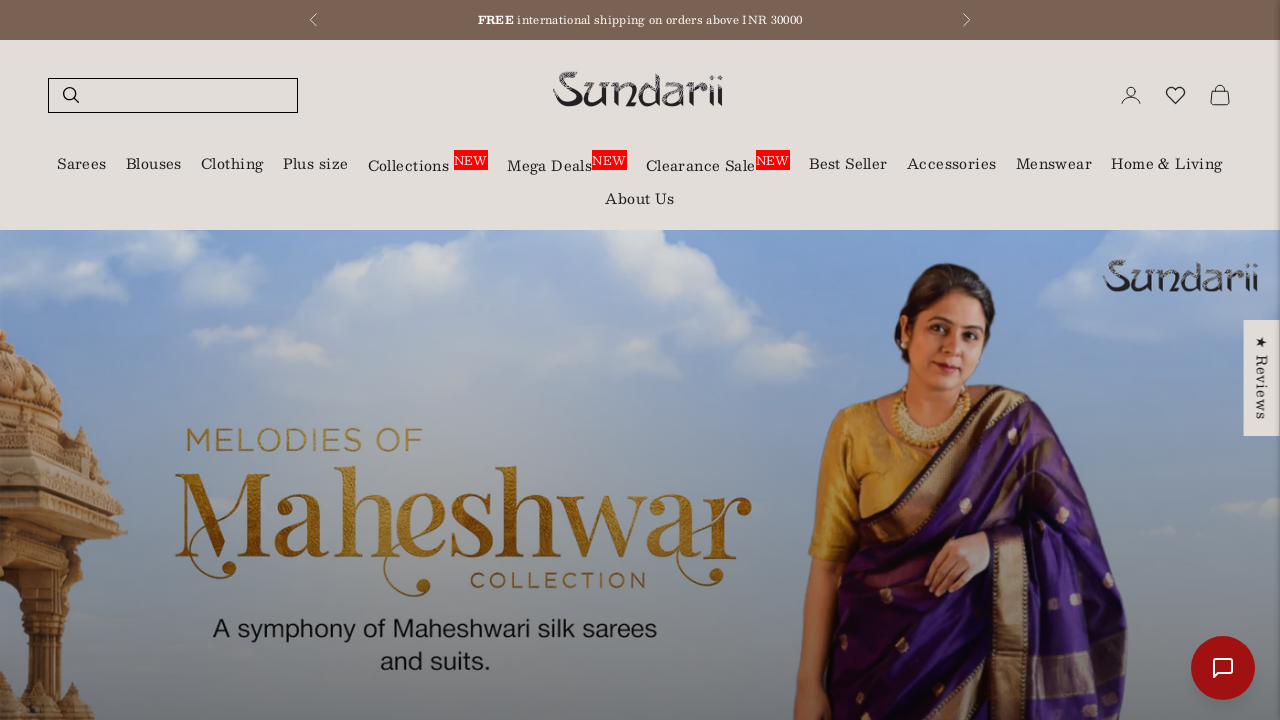

Hovered over 'Shop by Category' menu on Sundarii Handmade website at (640, 456) on text=Shop by Category
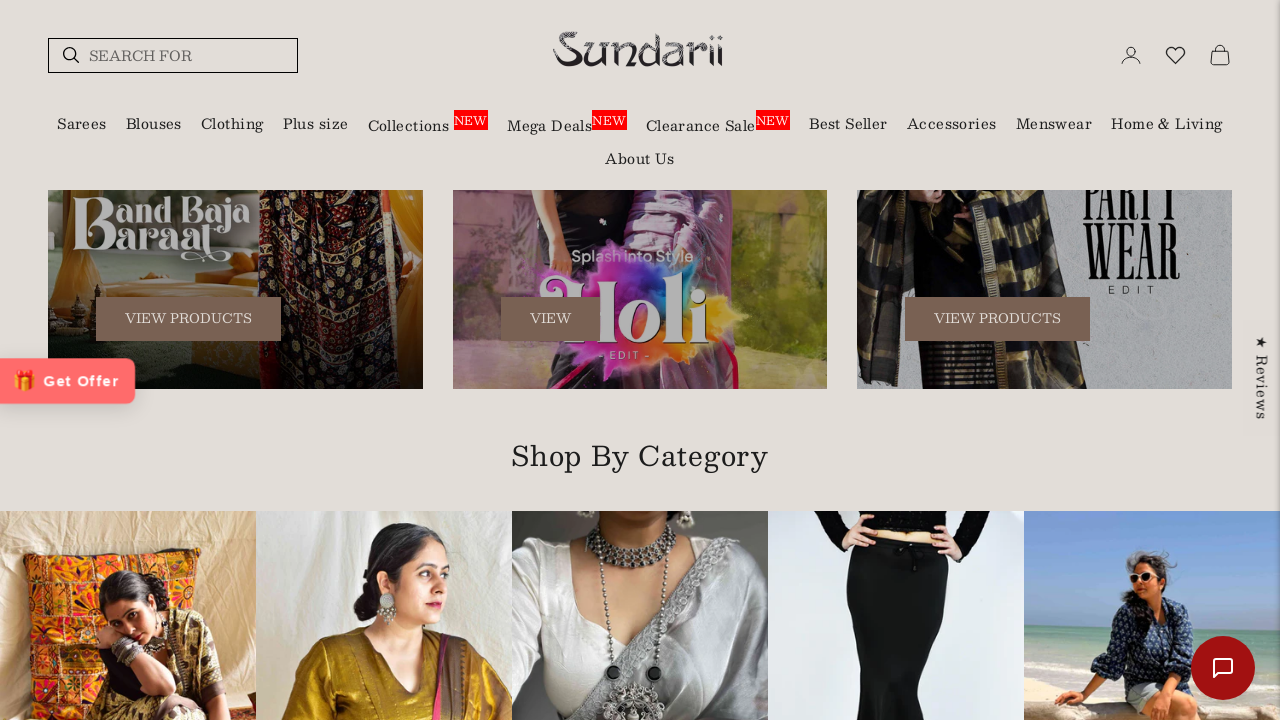

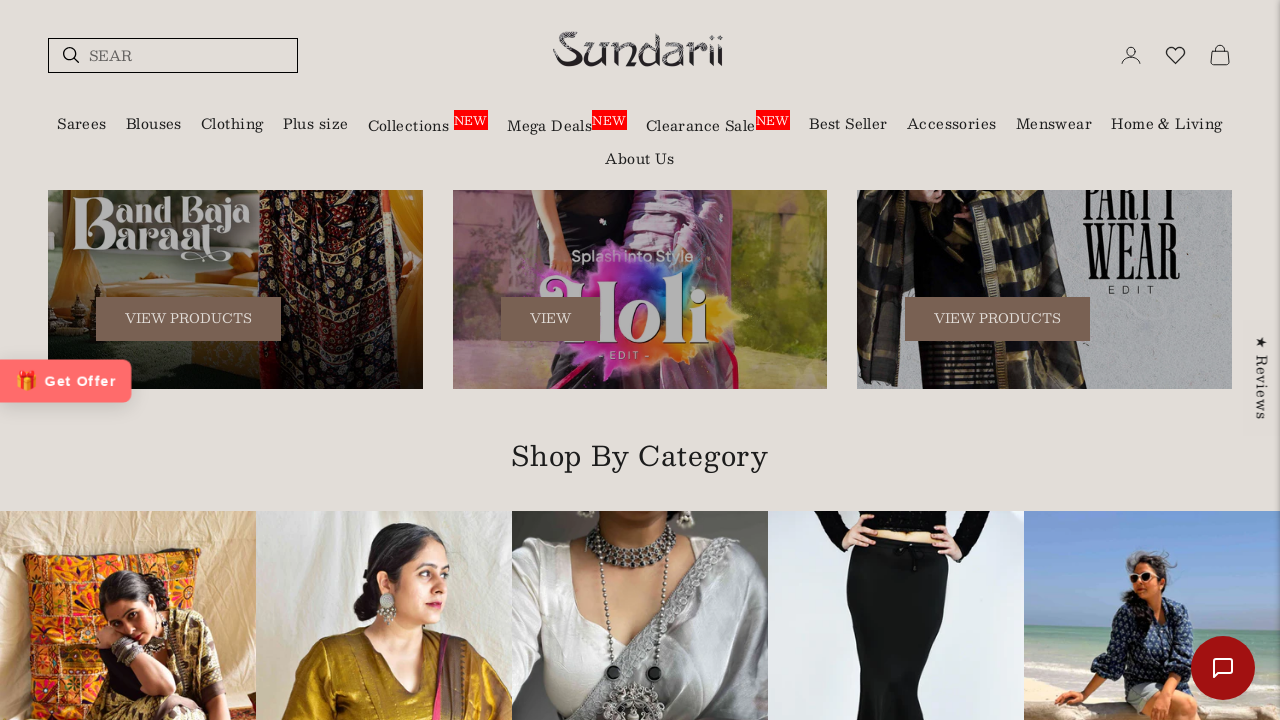